Tests the dropdown links menu by clicking to open it and navigating to a randomly selected link

Starting URL: https://loopcamp.vercel.app/dropdown.html

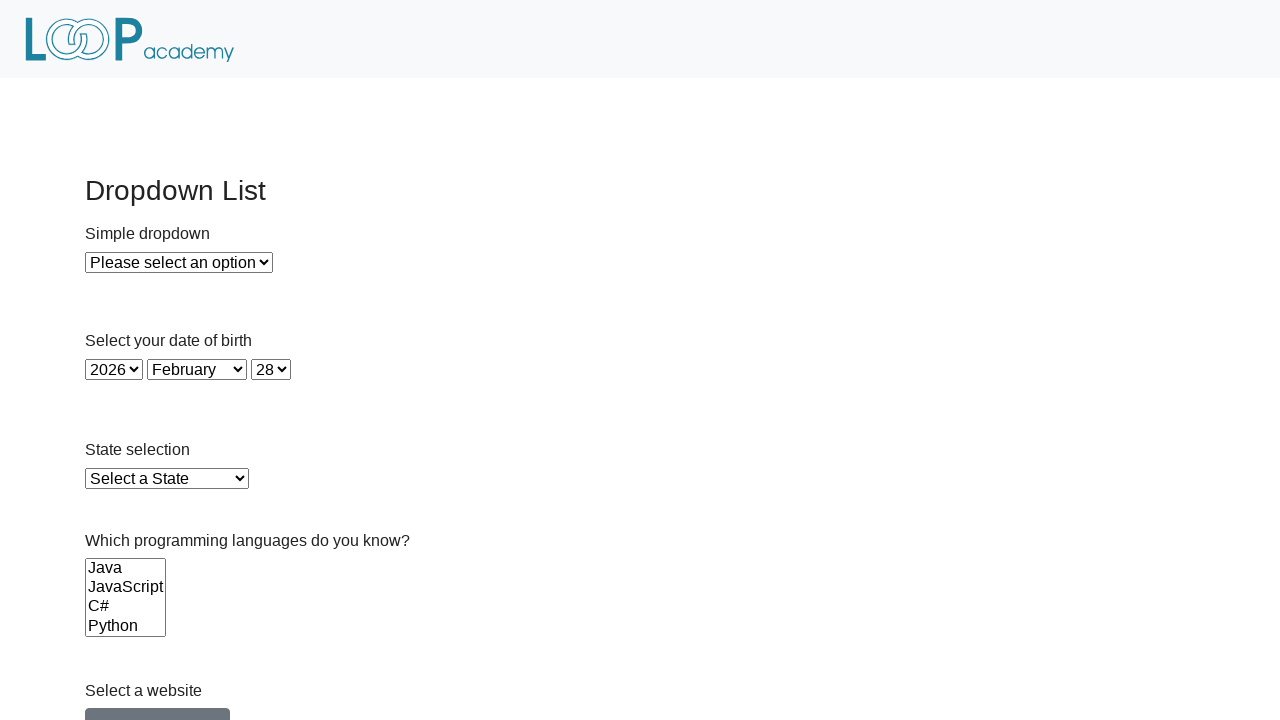

Clicked dropdown menu link to open it at (158, 701) on #dropdownMenuLink
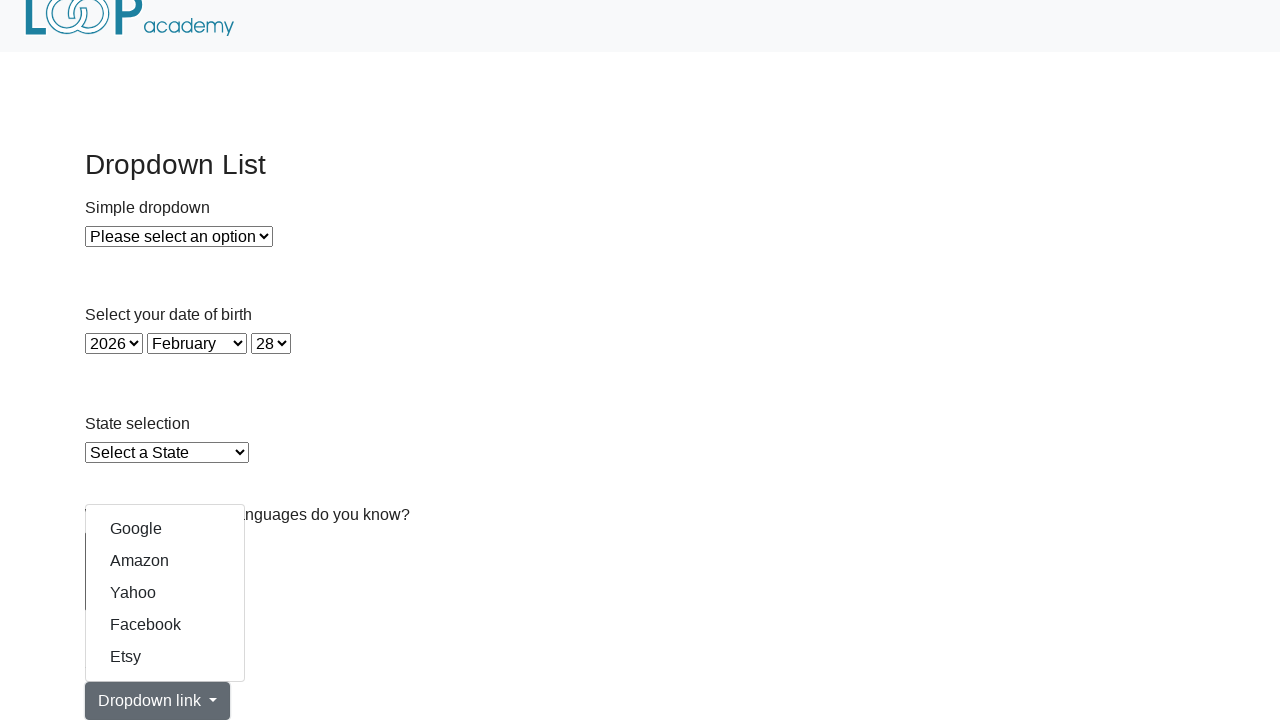

Dropdown menu appeared
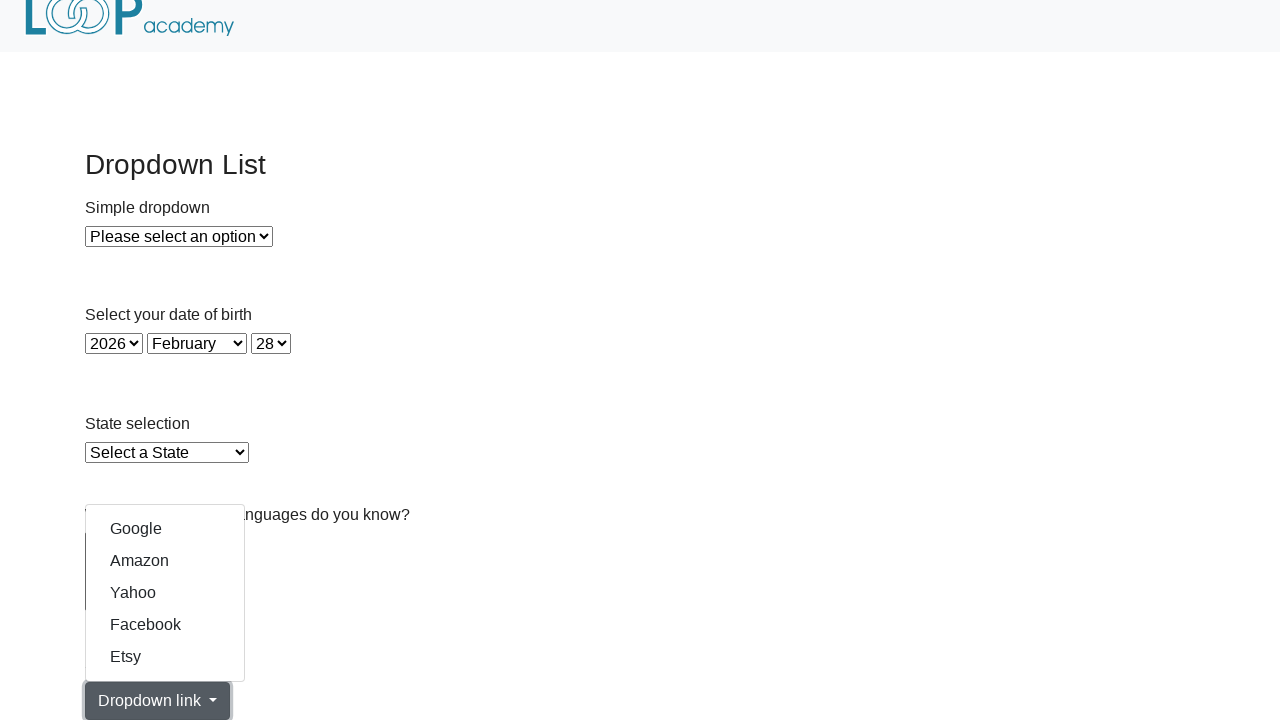

Found 5 dropdown items
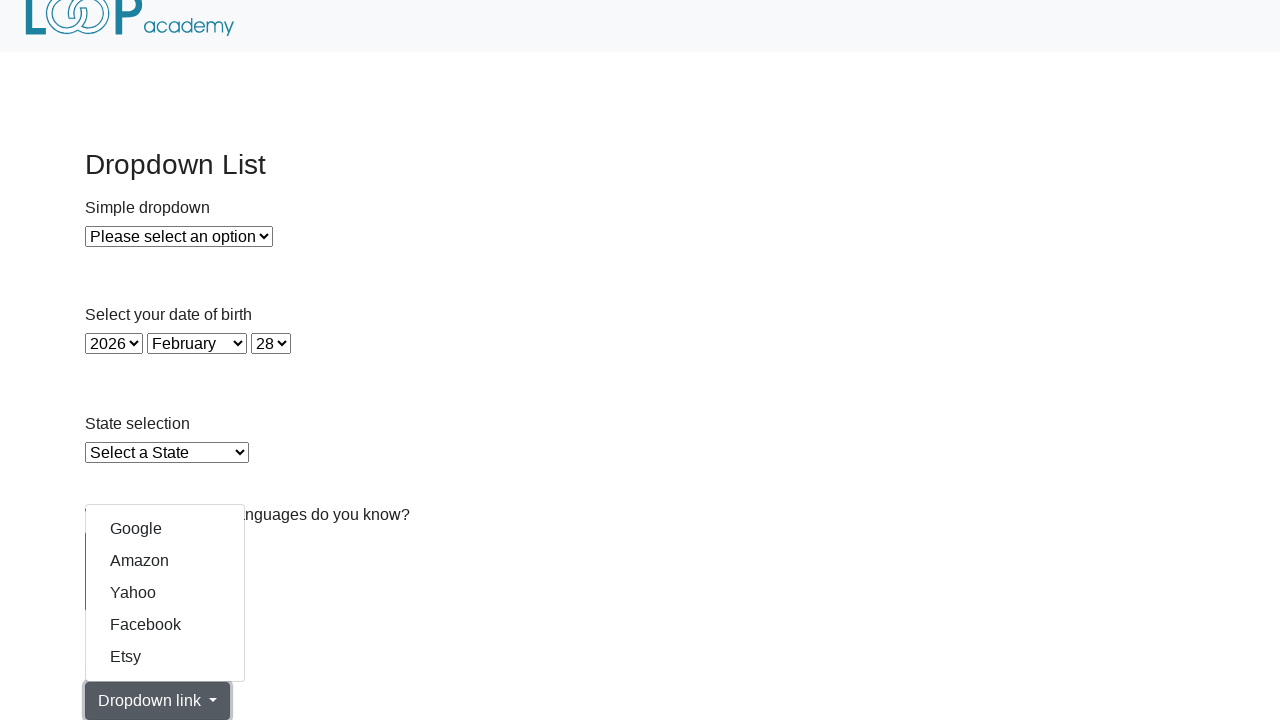

Selected random dropdown option: etsy (index 4)
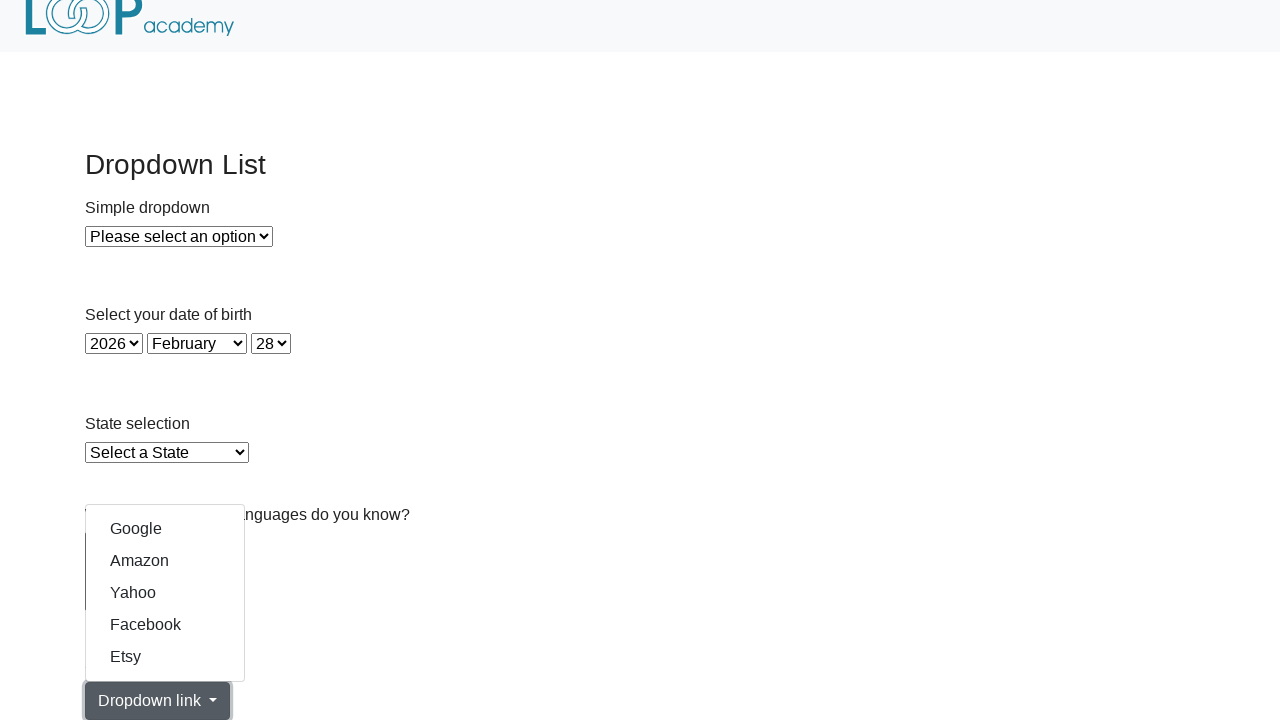

Navigated to https://www.etsy.com/
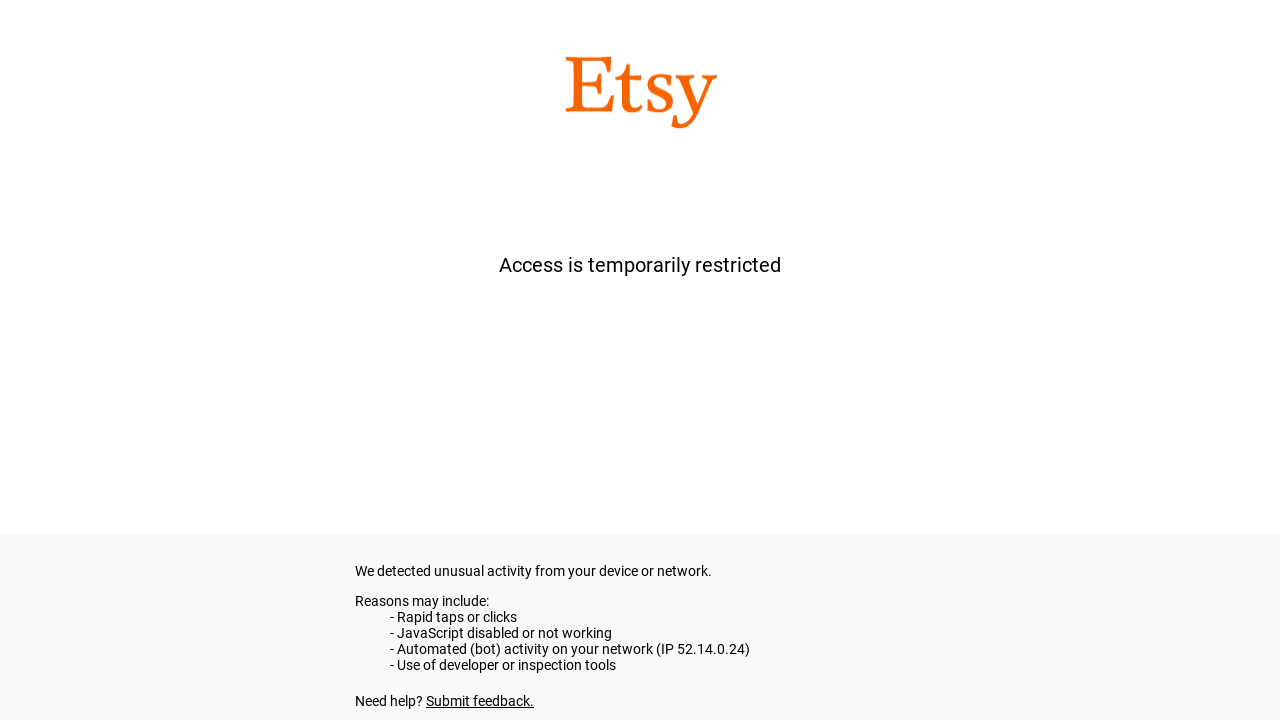

Verified page title 'etsy.com' contains 'etsy'
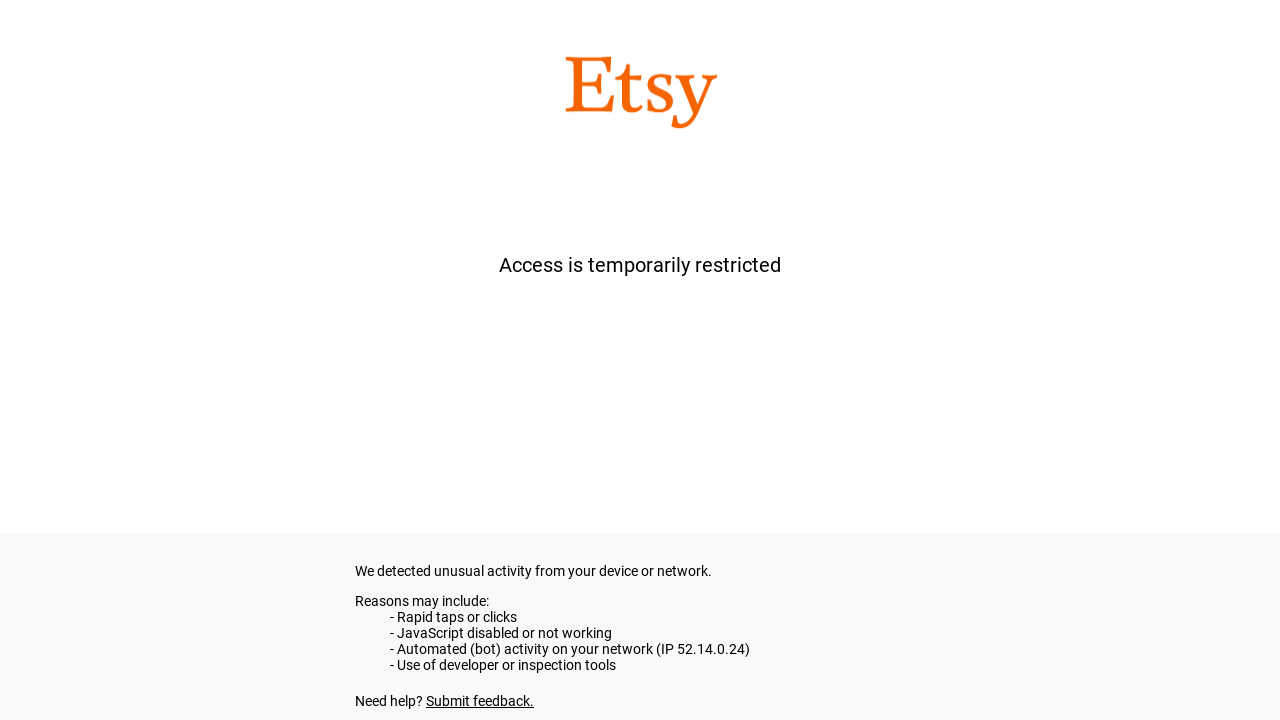

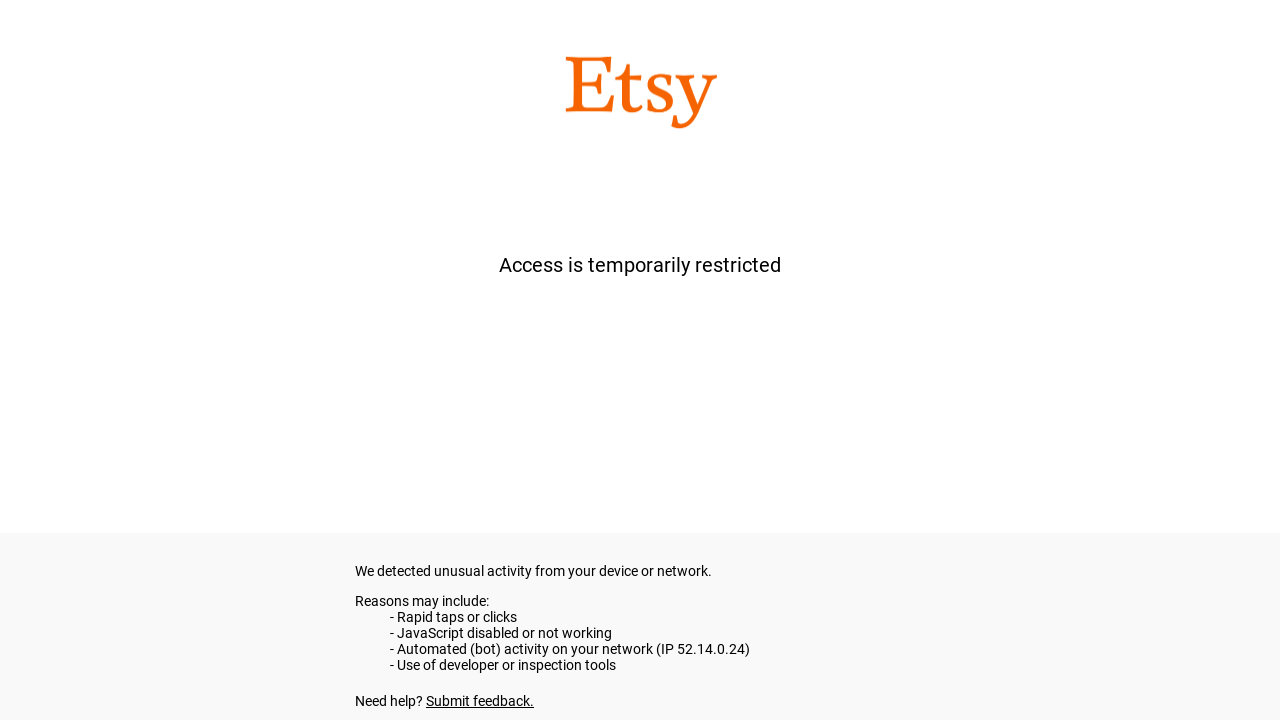